Tests that the text input field clears after adding a todo item

Starting URL: https://demo.playwright.dev/todomvc

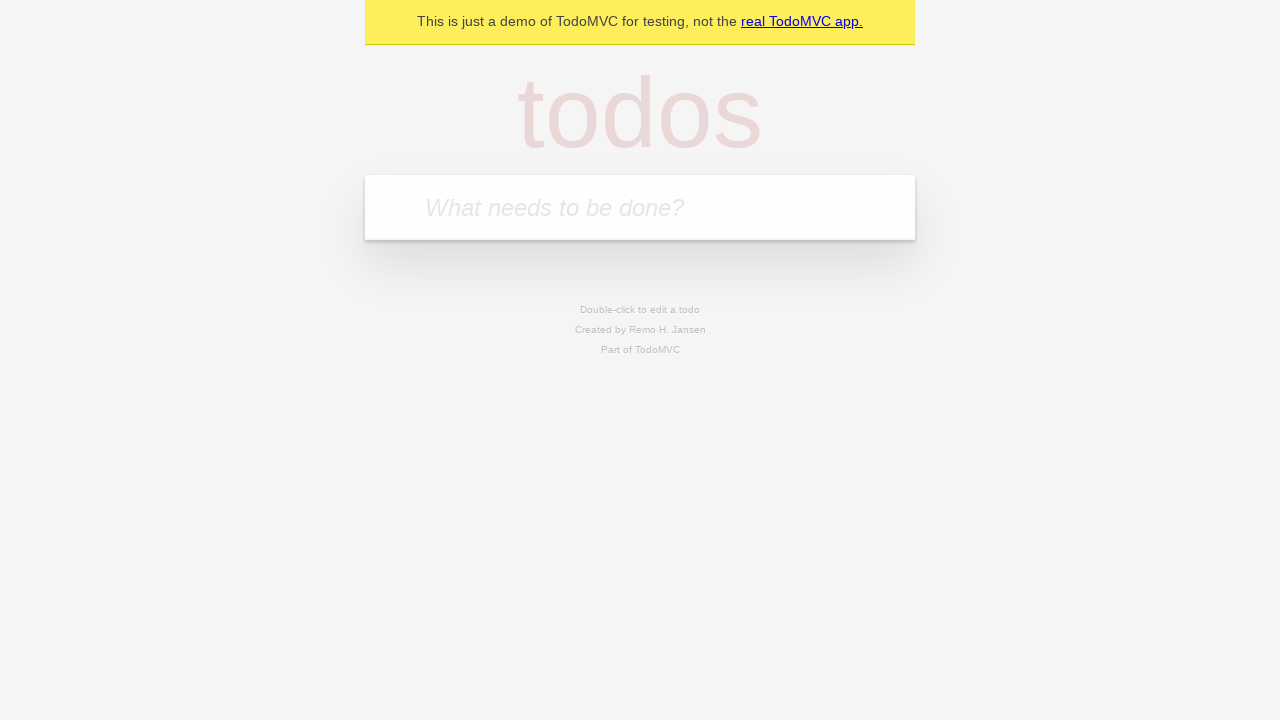

Located the todo input field by placeholder text
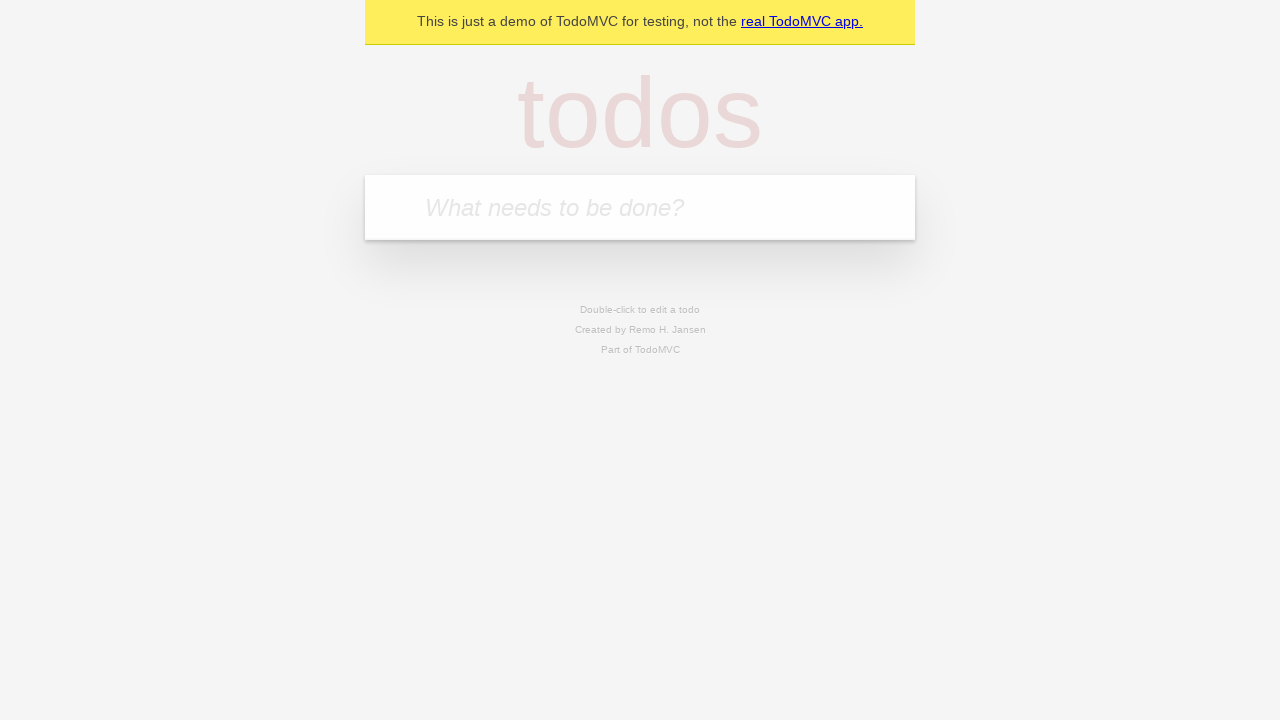

Filled todo input field with 'buy some cheese' on internal:attr=[placeholder="What needs to be done?"i]
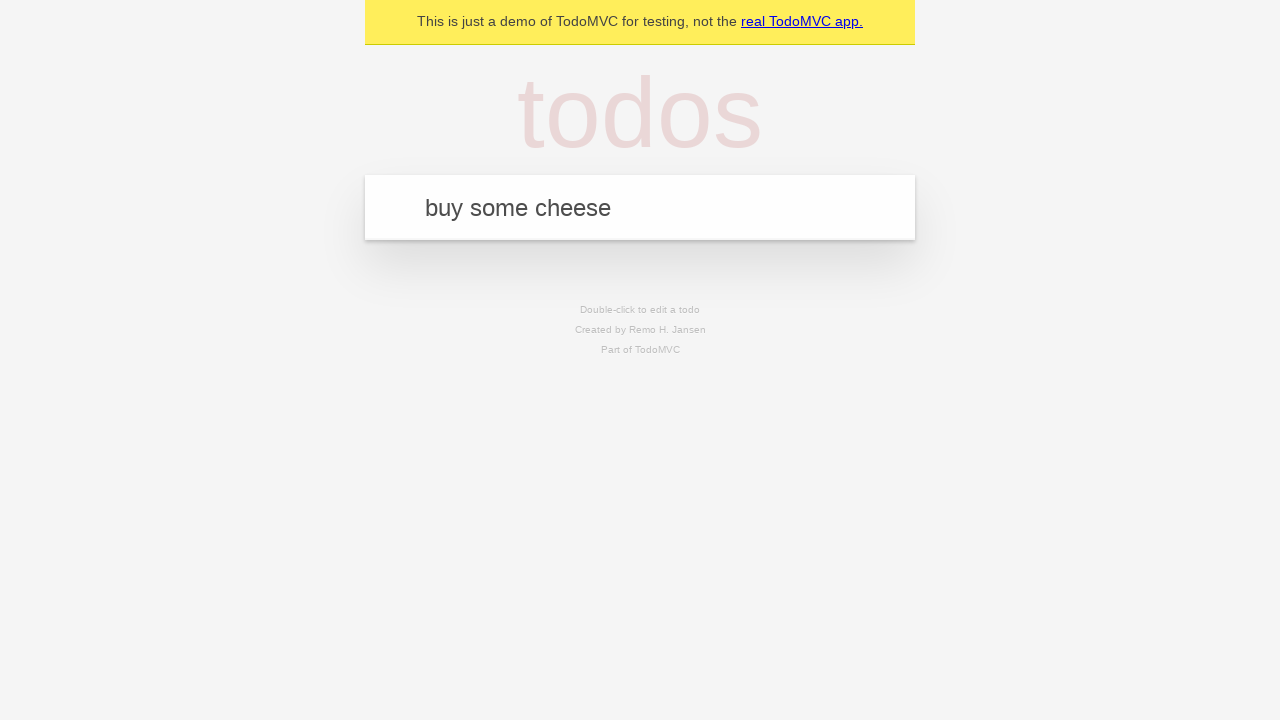

Pressed Enter to add the todo item on internal:attr=[placeholder="What needs to be done?"i]
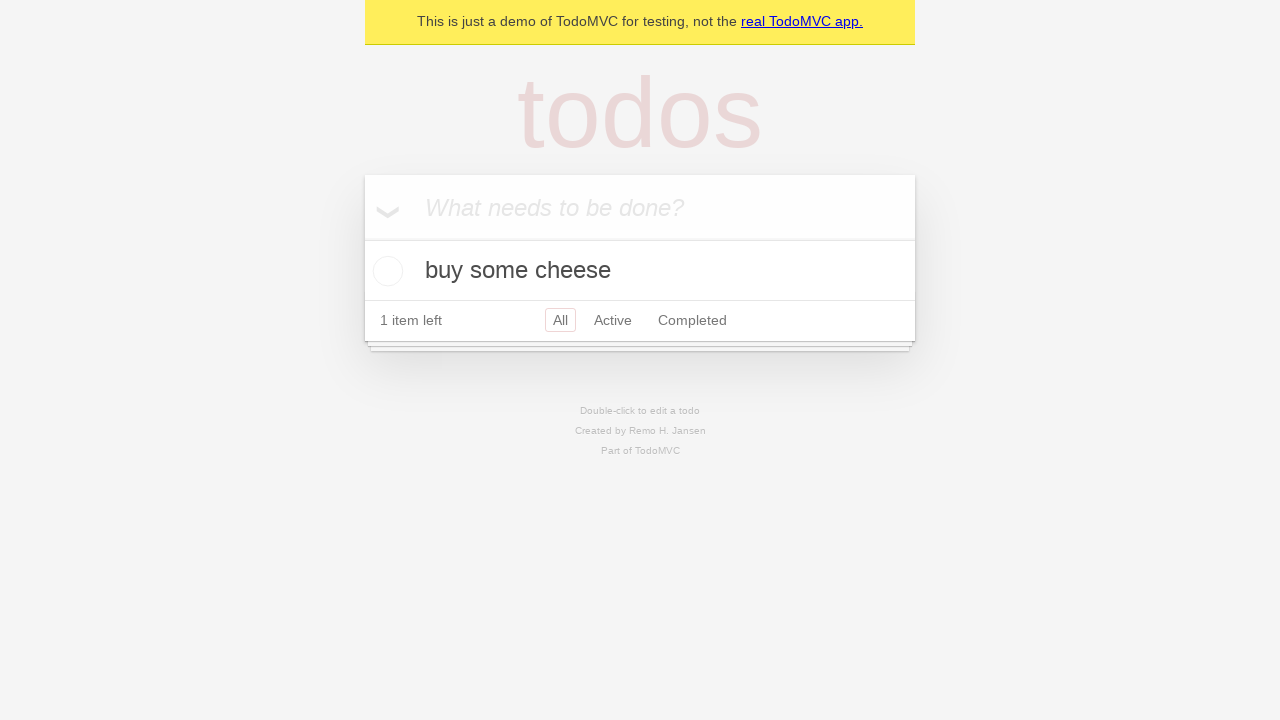

Todo item appeared in the list
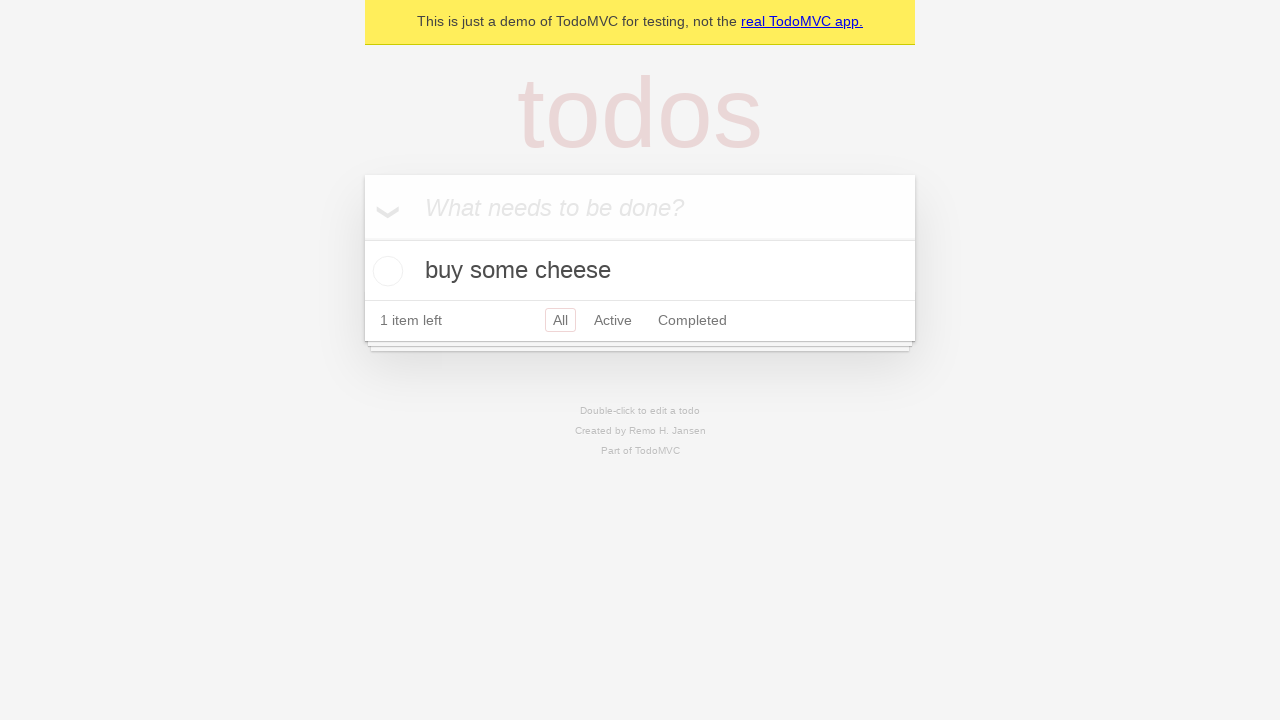

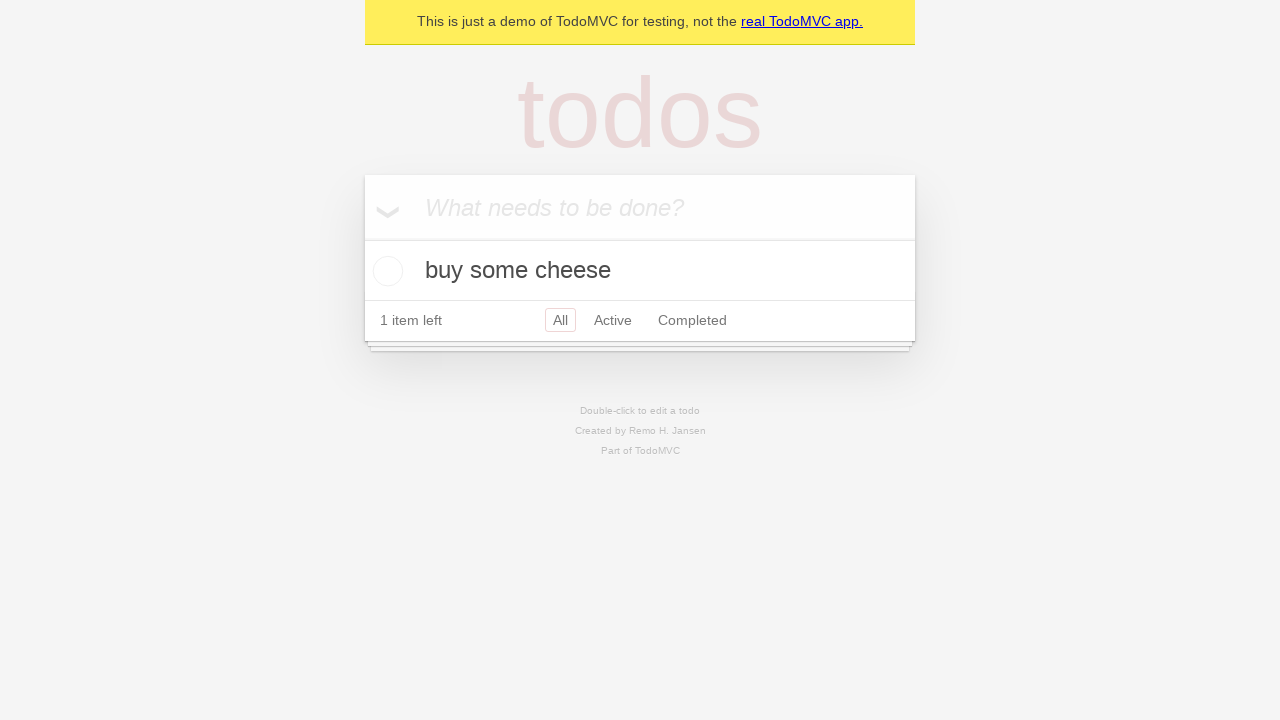